Tests navigating to a laptop product, viewing details, and adding it to the cart, then accepting the confirmation alert

Starting URL: https://www.demoblaze.com/

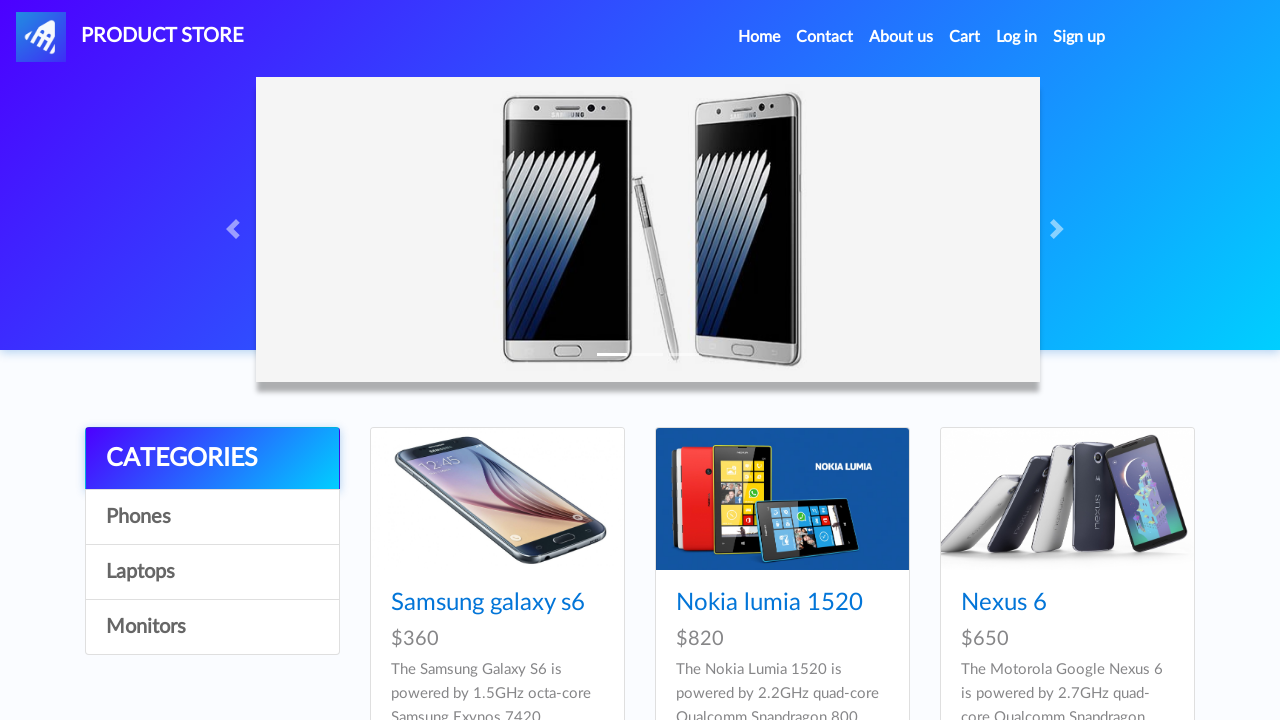

Clicked on Laptops category at (212, 572) on text=Laptops
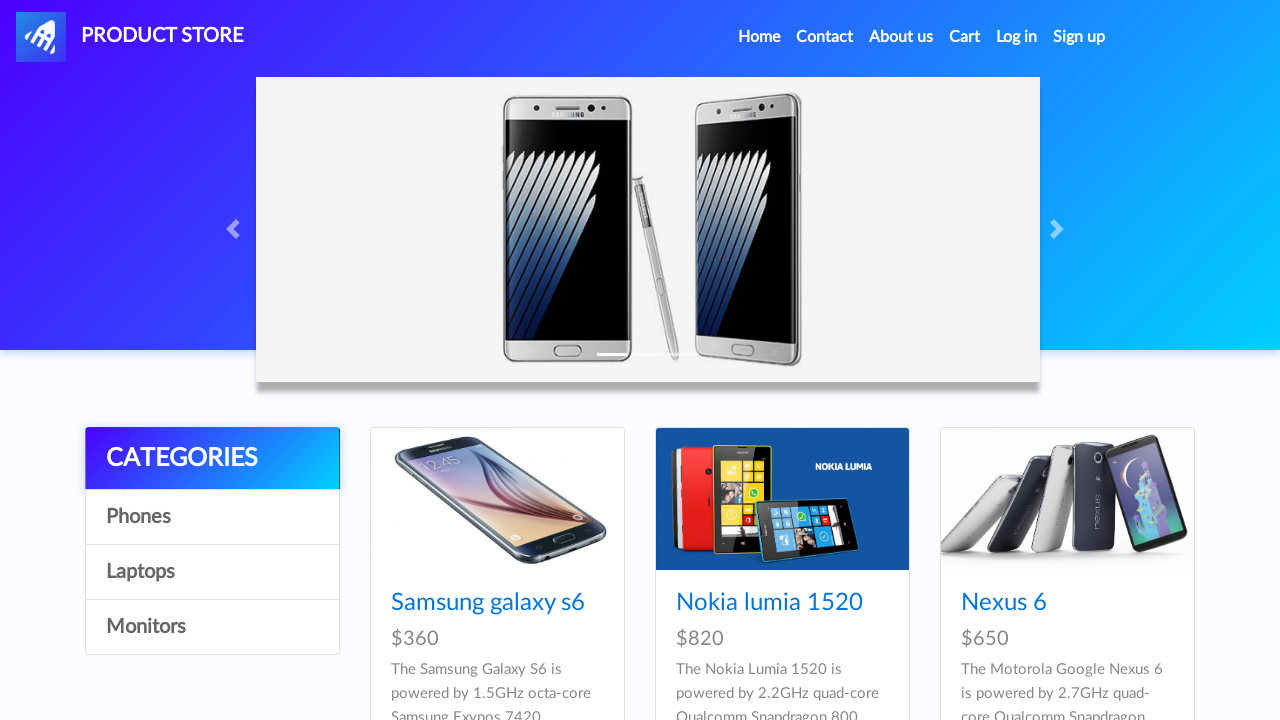

Waited for Sony vaio i5 product to load
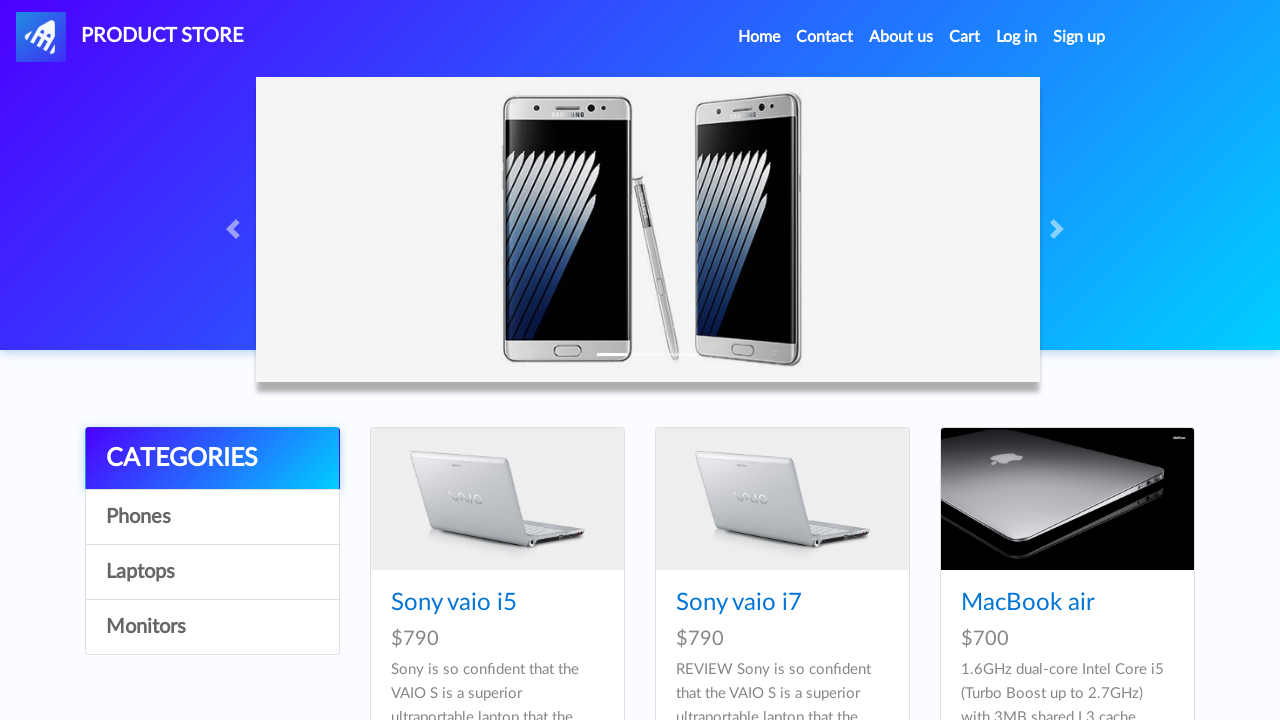

Clicked on Sony vaio i5 laptop product at (454, 603) on text=Sony vaio i5
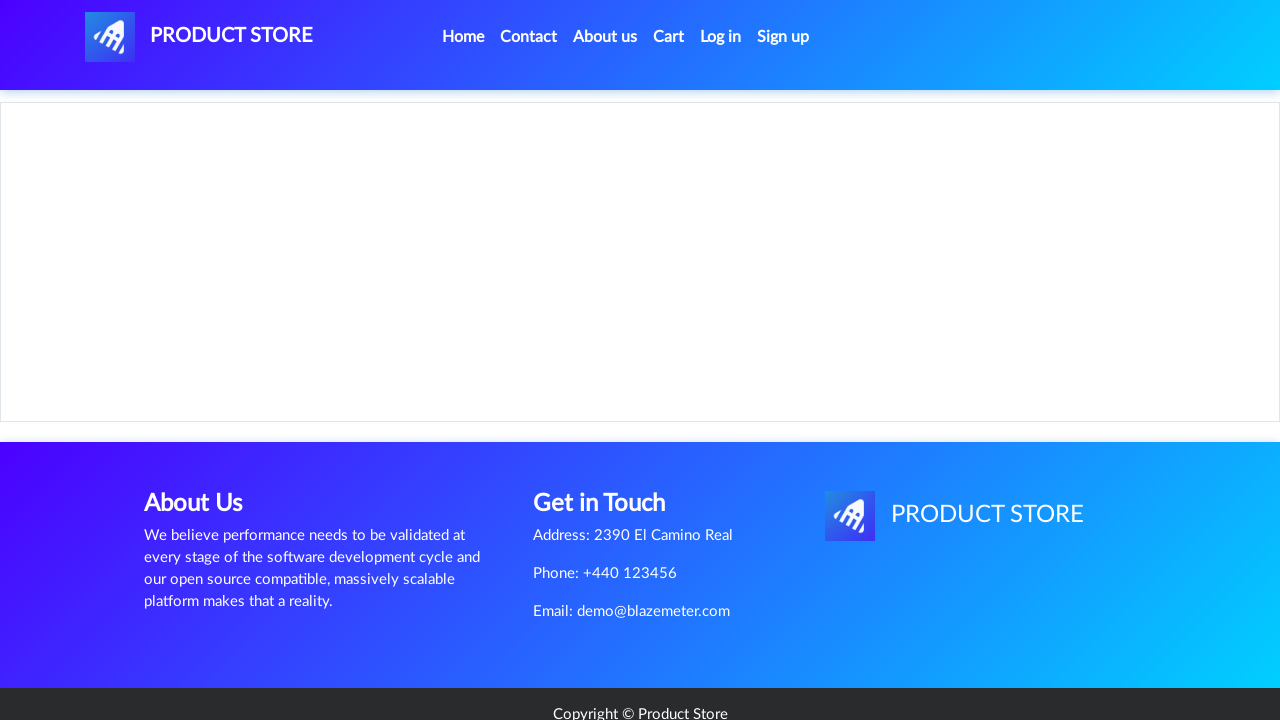

Product details page loaded with price information visible
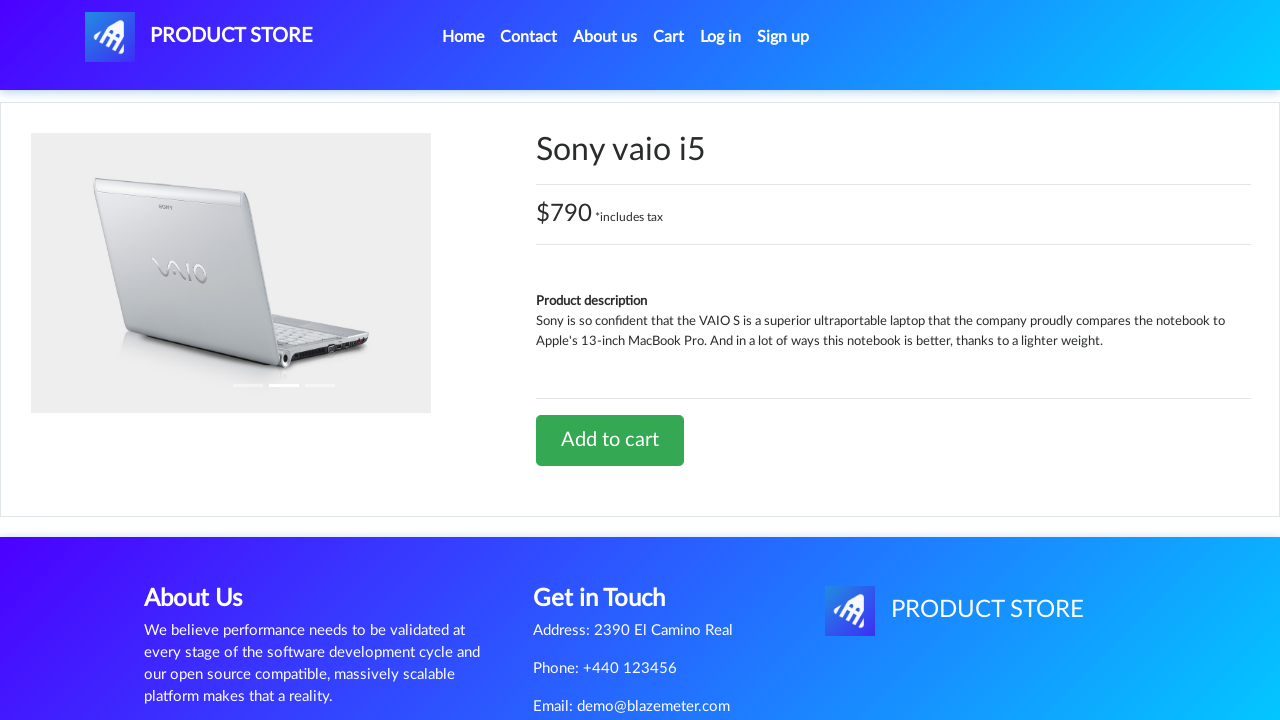

Clicked Add to cart button at (610, 440) on text=Add to cart
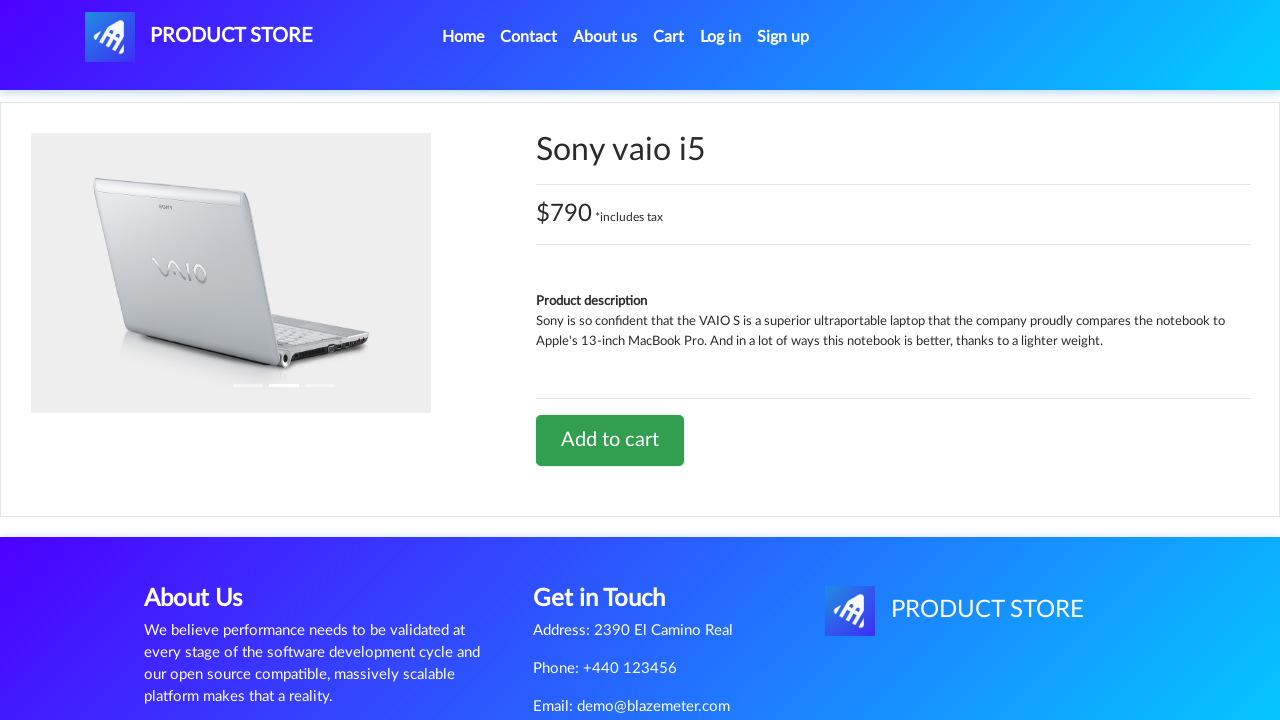

Set up dialog handler to accept confirmation alerts
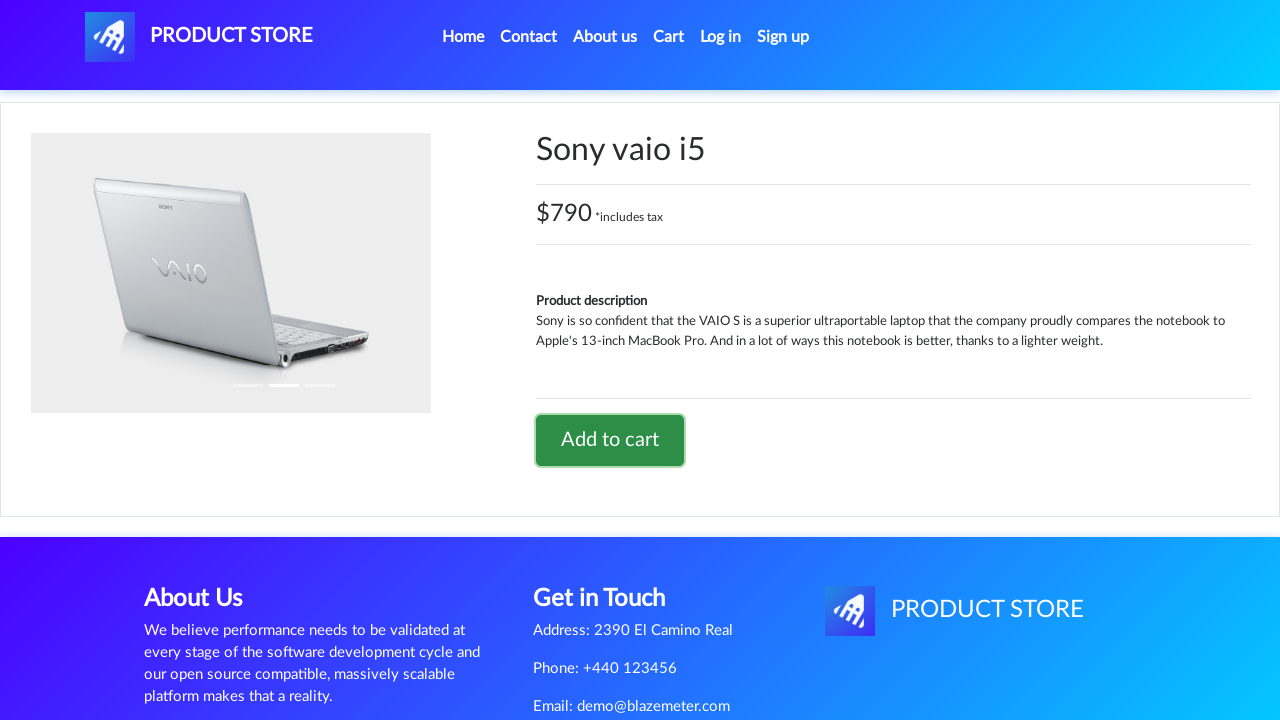

Waited for confirmation alert and accepted it
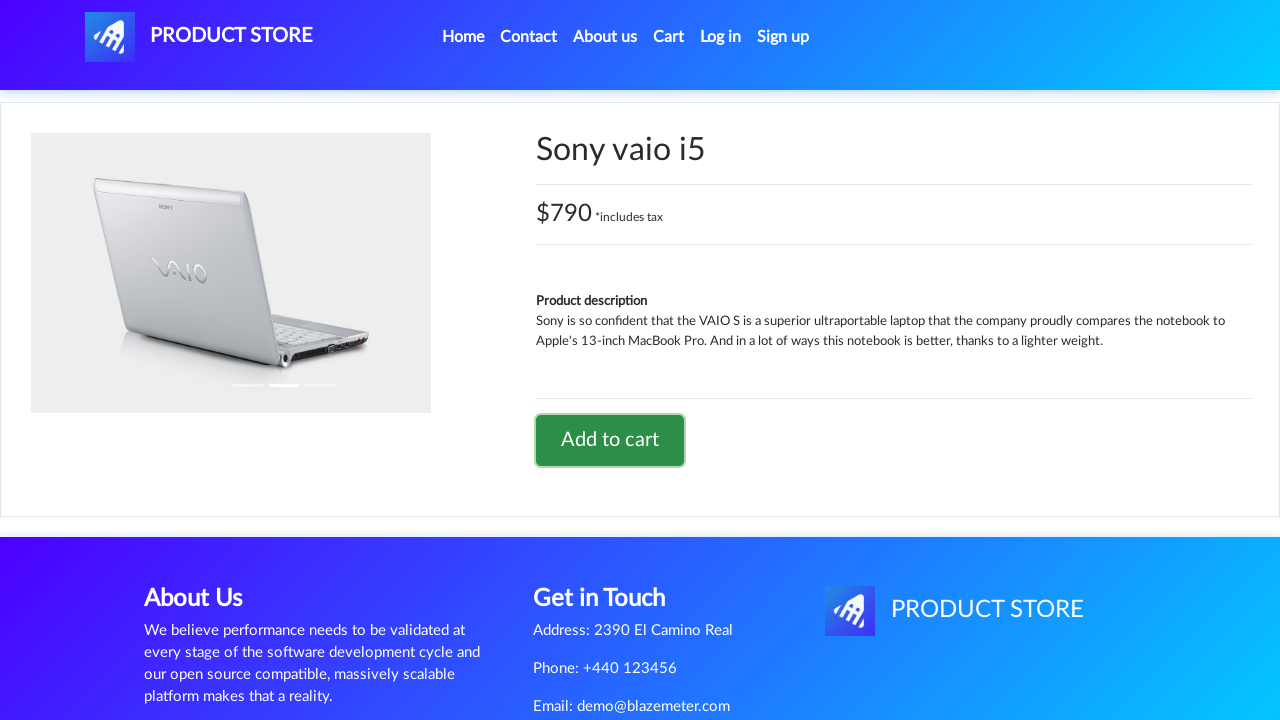

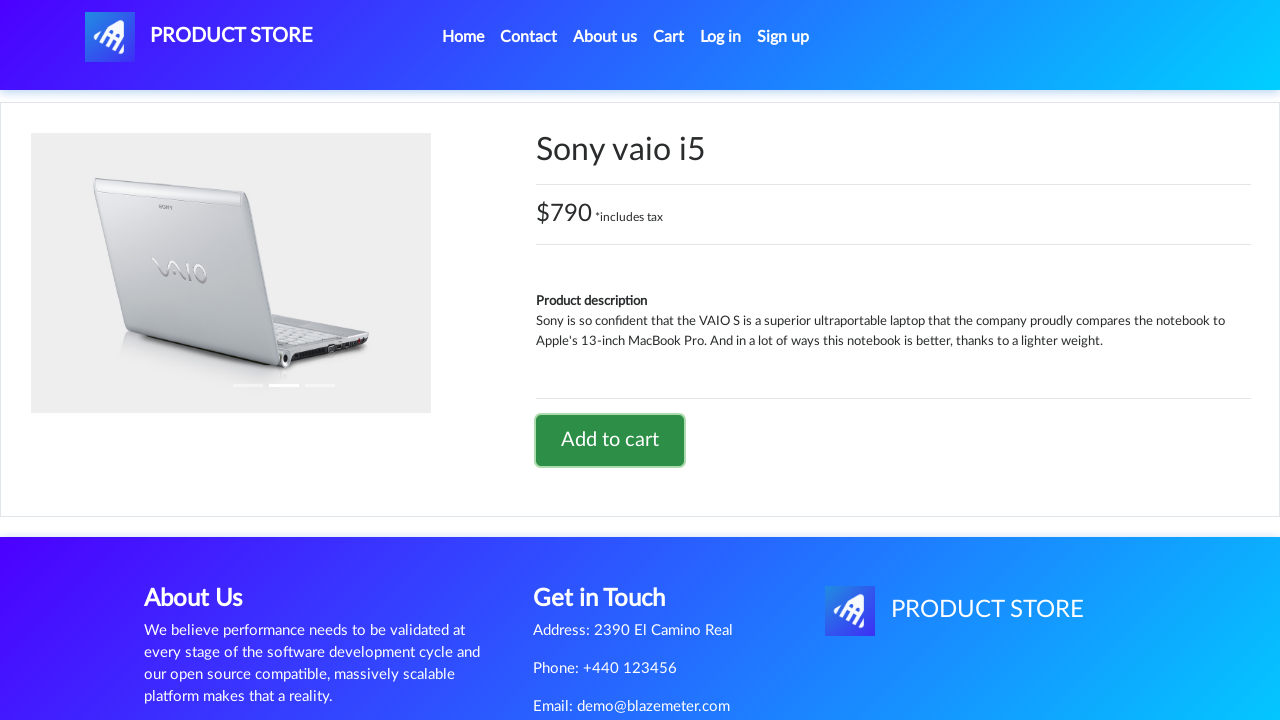